Tests the SpiceJet flight booking website by clicking on the origin airport input field and entering an airport code (BLR for Bangalore)

Starting URL: https://www.spicejet.com/

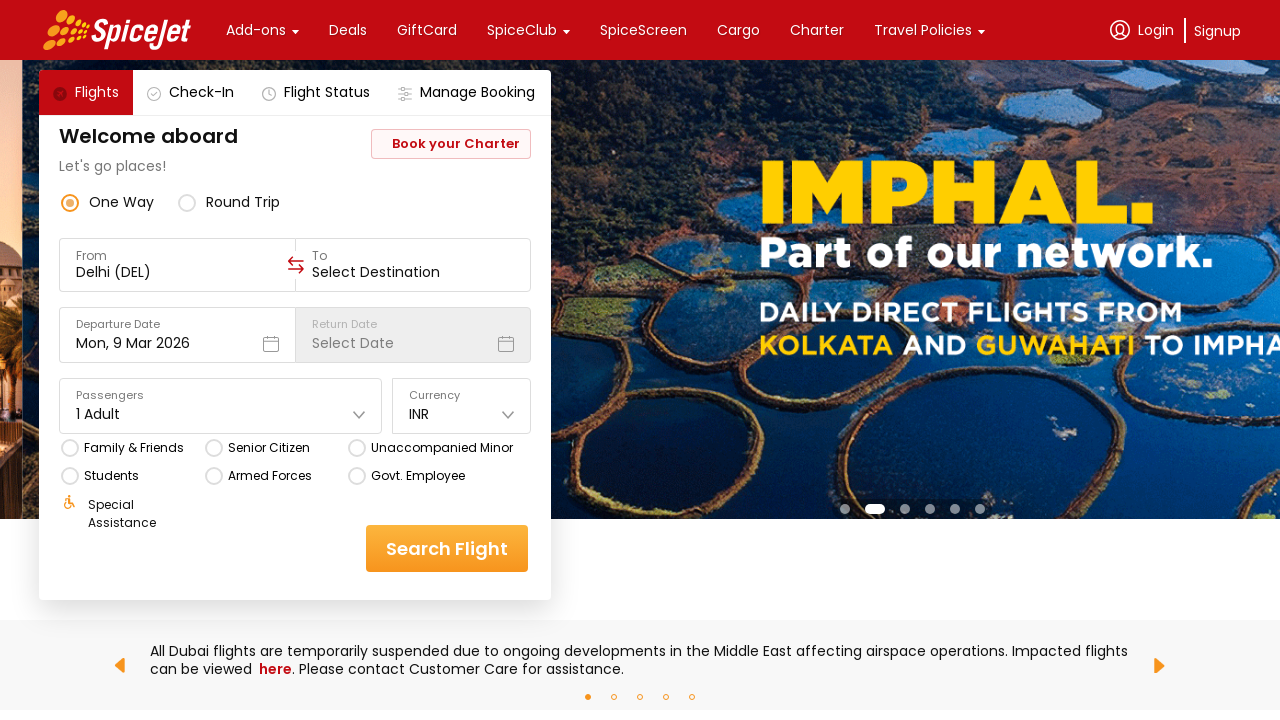

Waited for origin airport input field to load
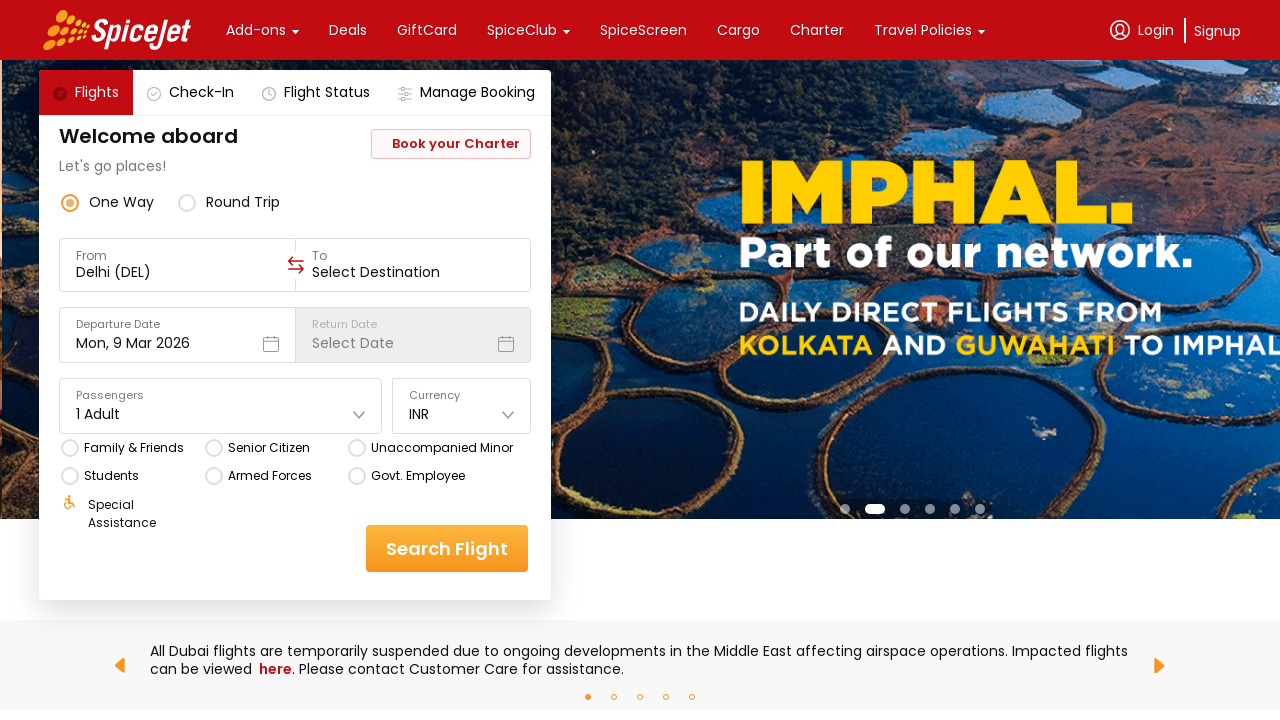

Clicked on the origin airport input field
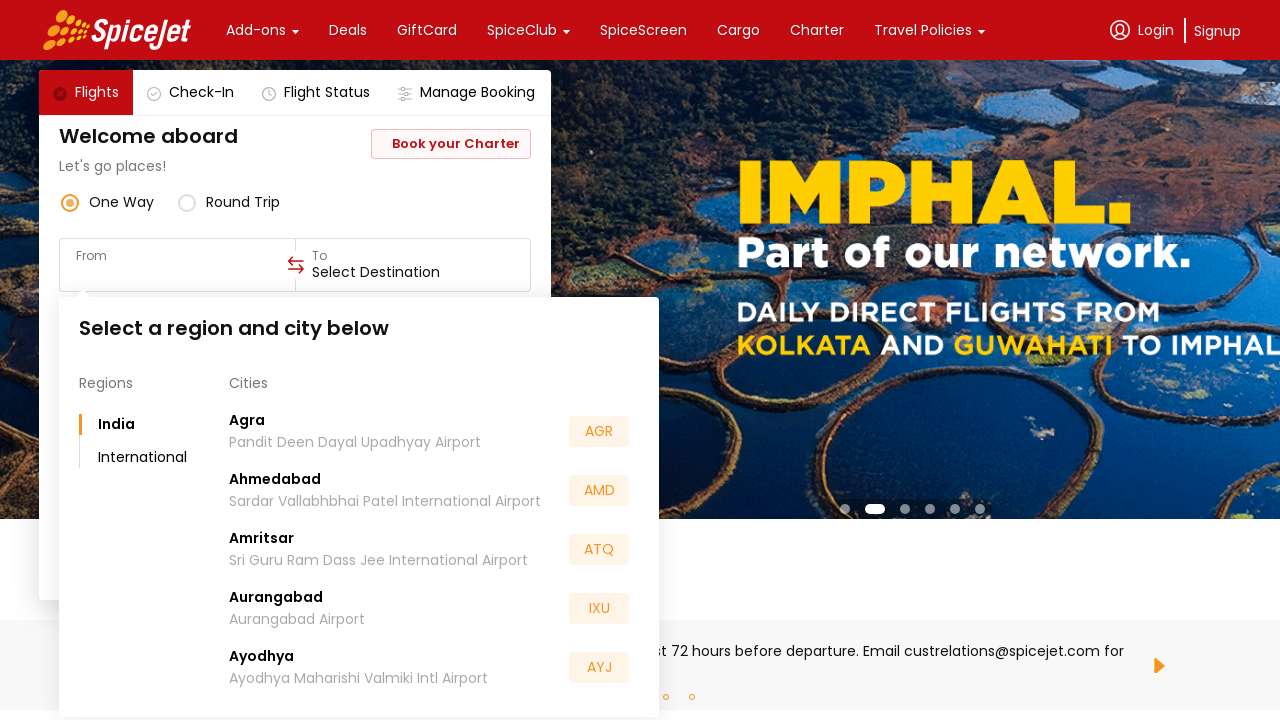

Entered airport code 'BLR' (Bangalore) in origin field
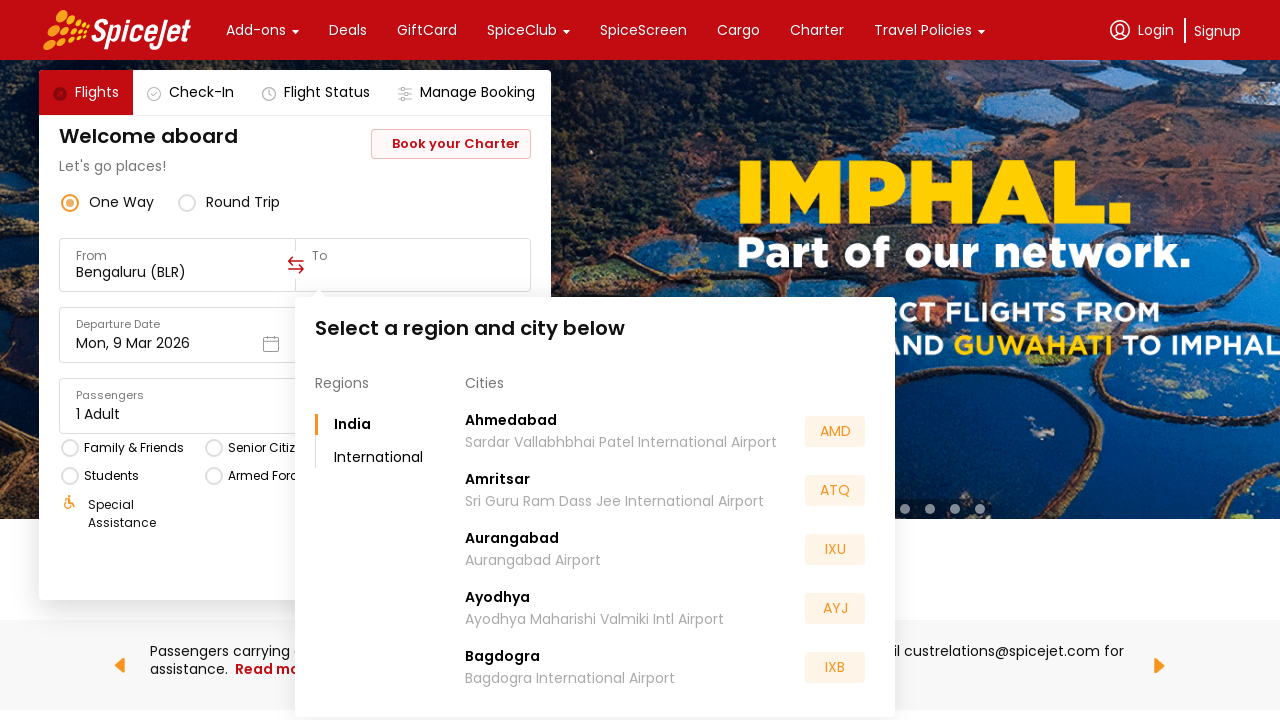

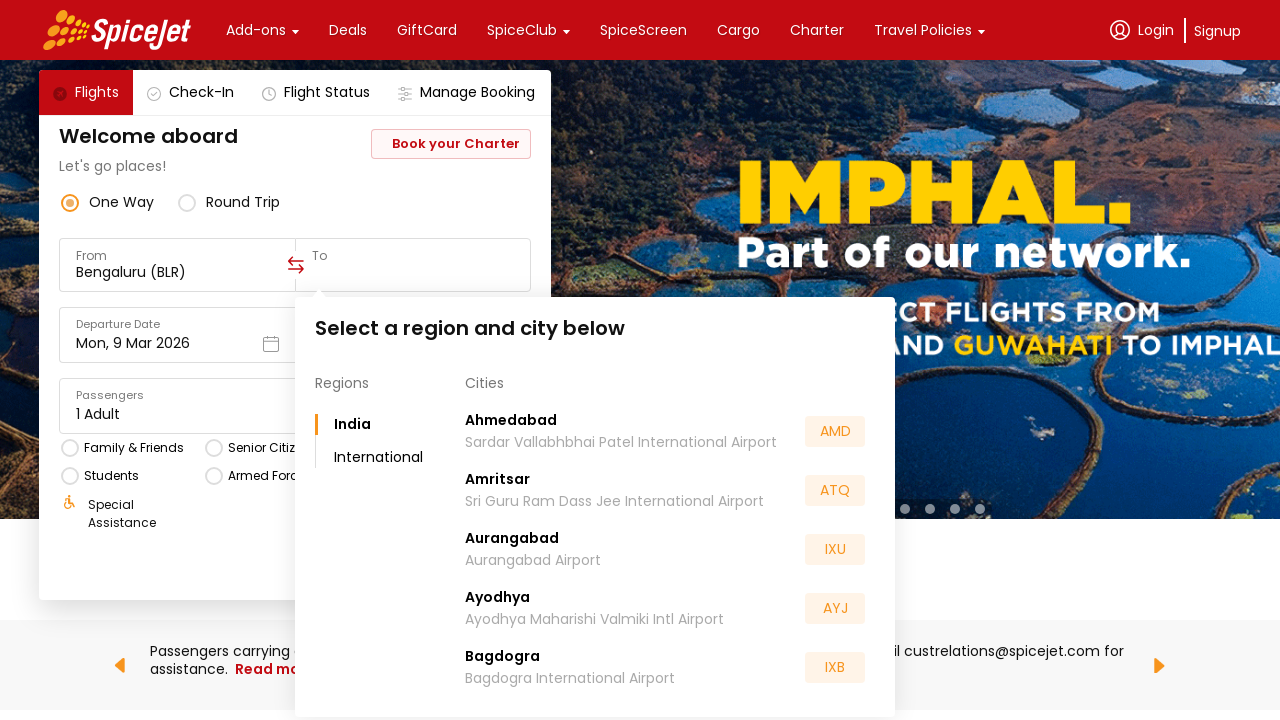